Tests navigating from the homepage to the contact page

Starting URL: https://profilence.com/

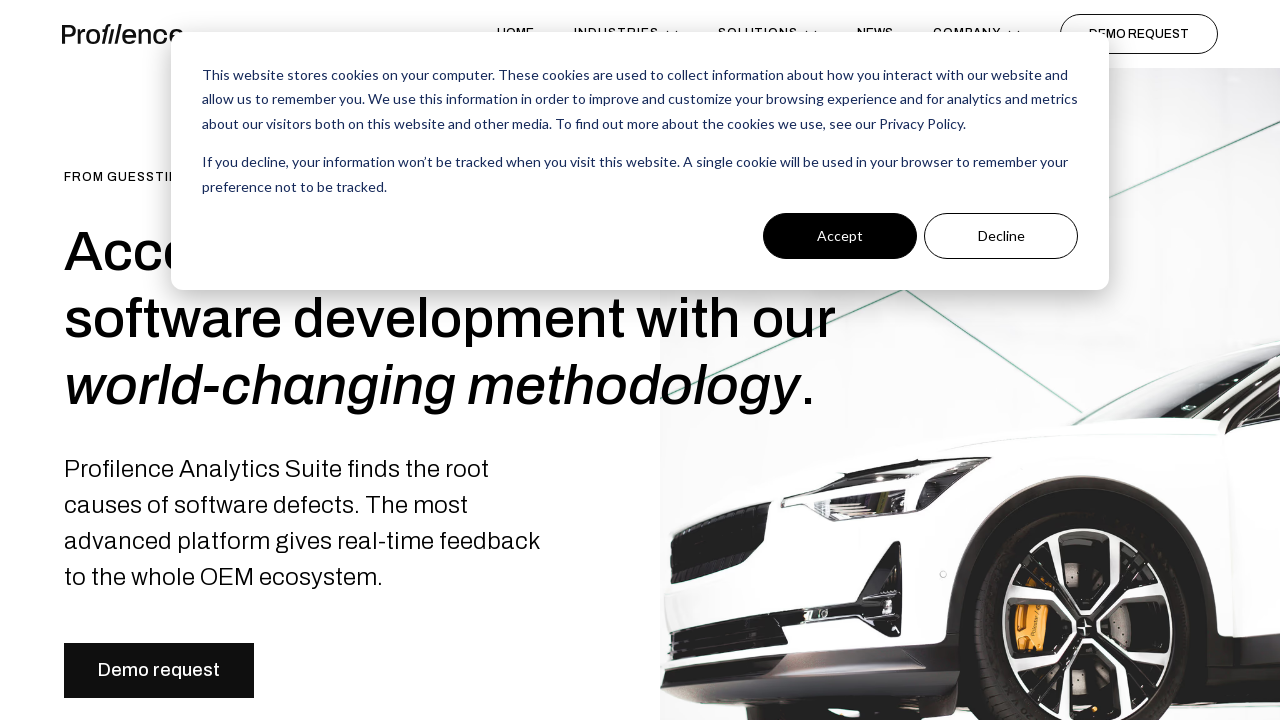

Navigated to contact page at https://profilence.com/contact/
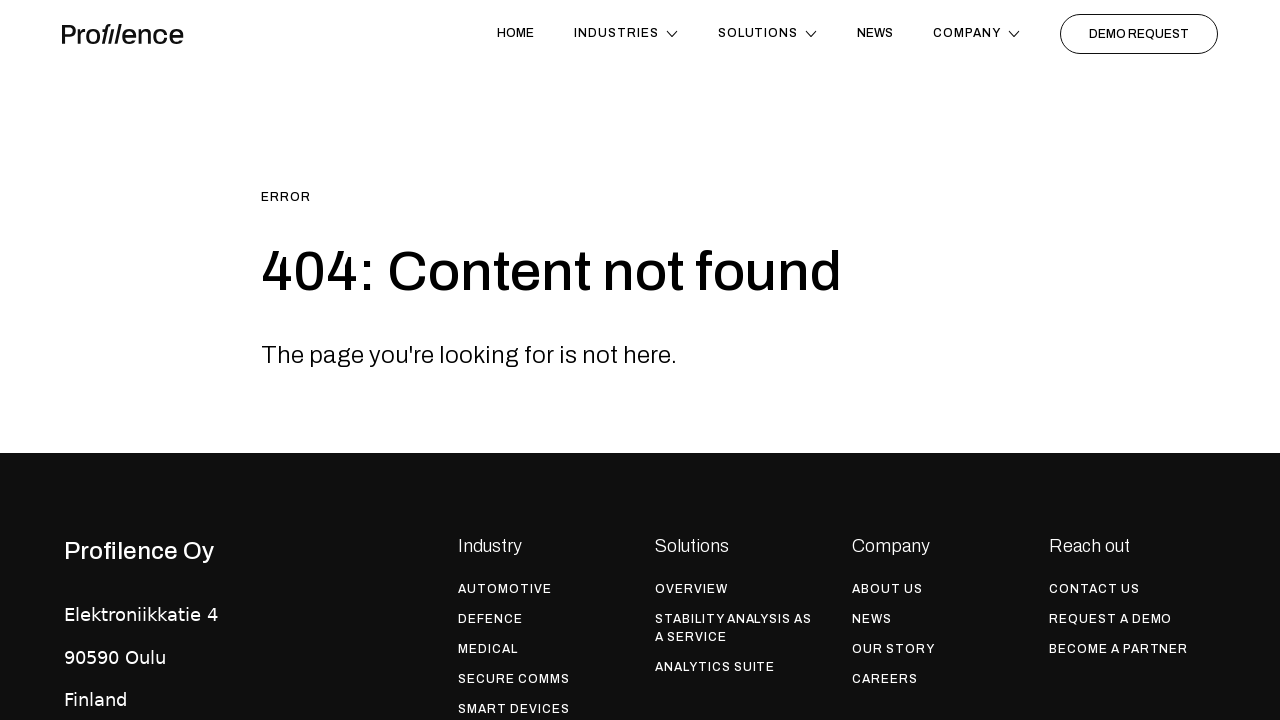

Contact page DOM content loaded
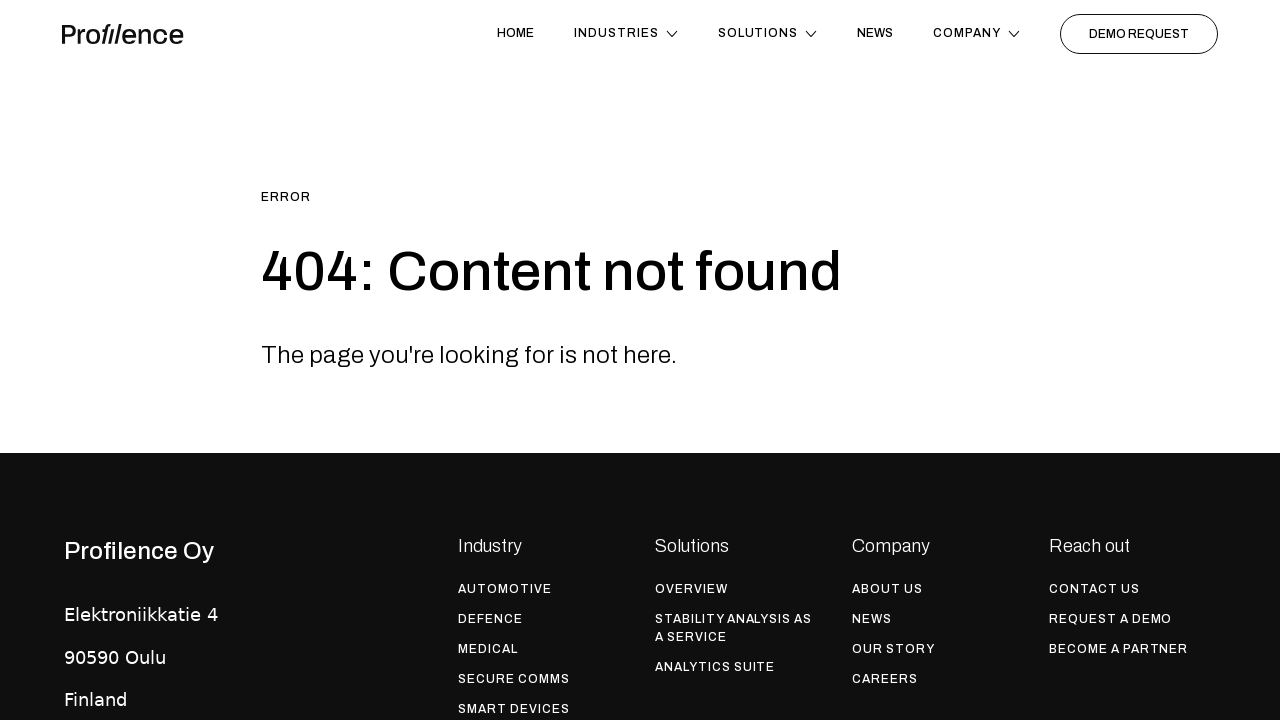

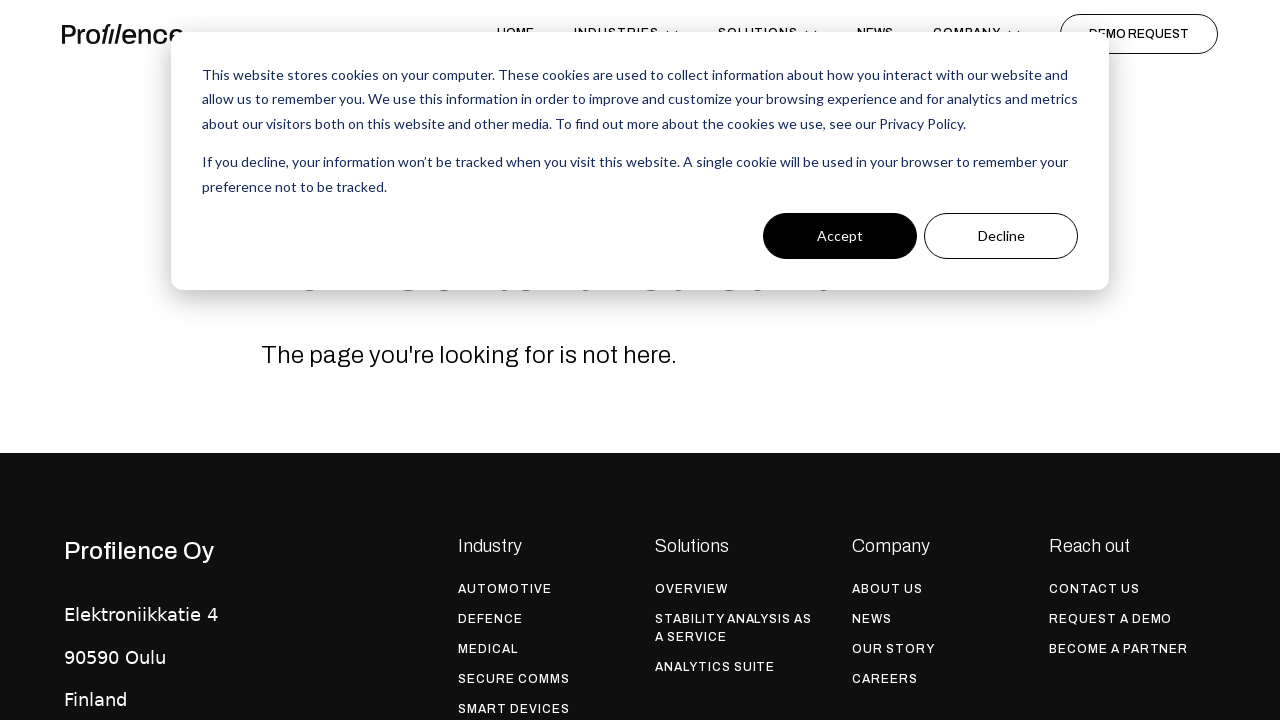